Navigates to Flipkart website and demonstrates browser window maximize functionality. The original script used OS-level keyboard shortcuts for minimize/close which are not applicable in Playwright's context.

Starting URL: https://www.flipkart.com

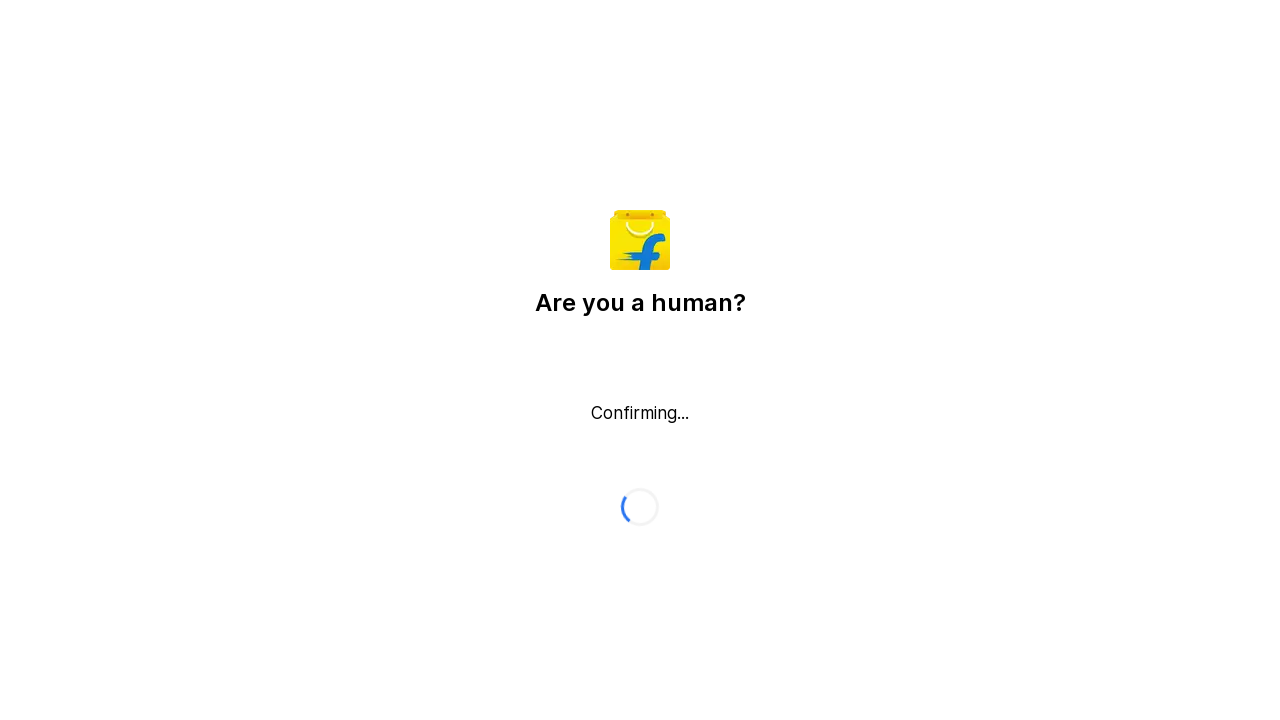

Waited for page to load (DOM content loaded)
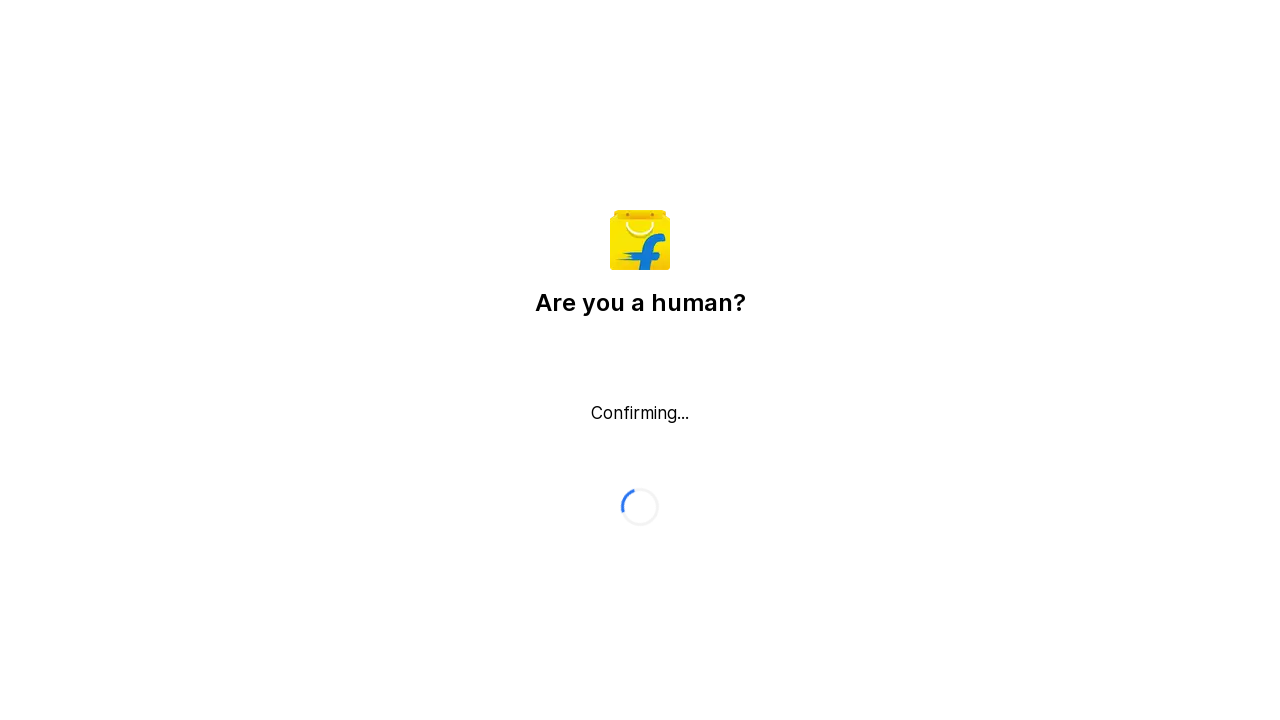

Set browser viewport to 1920x1080 (maximized state)
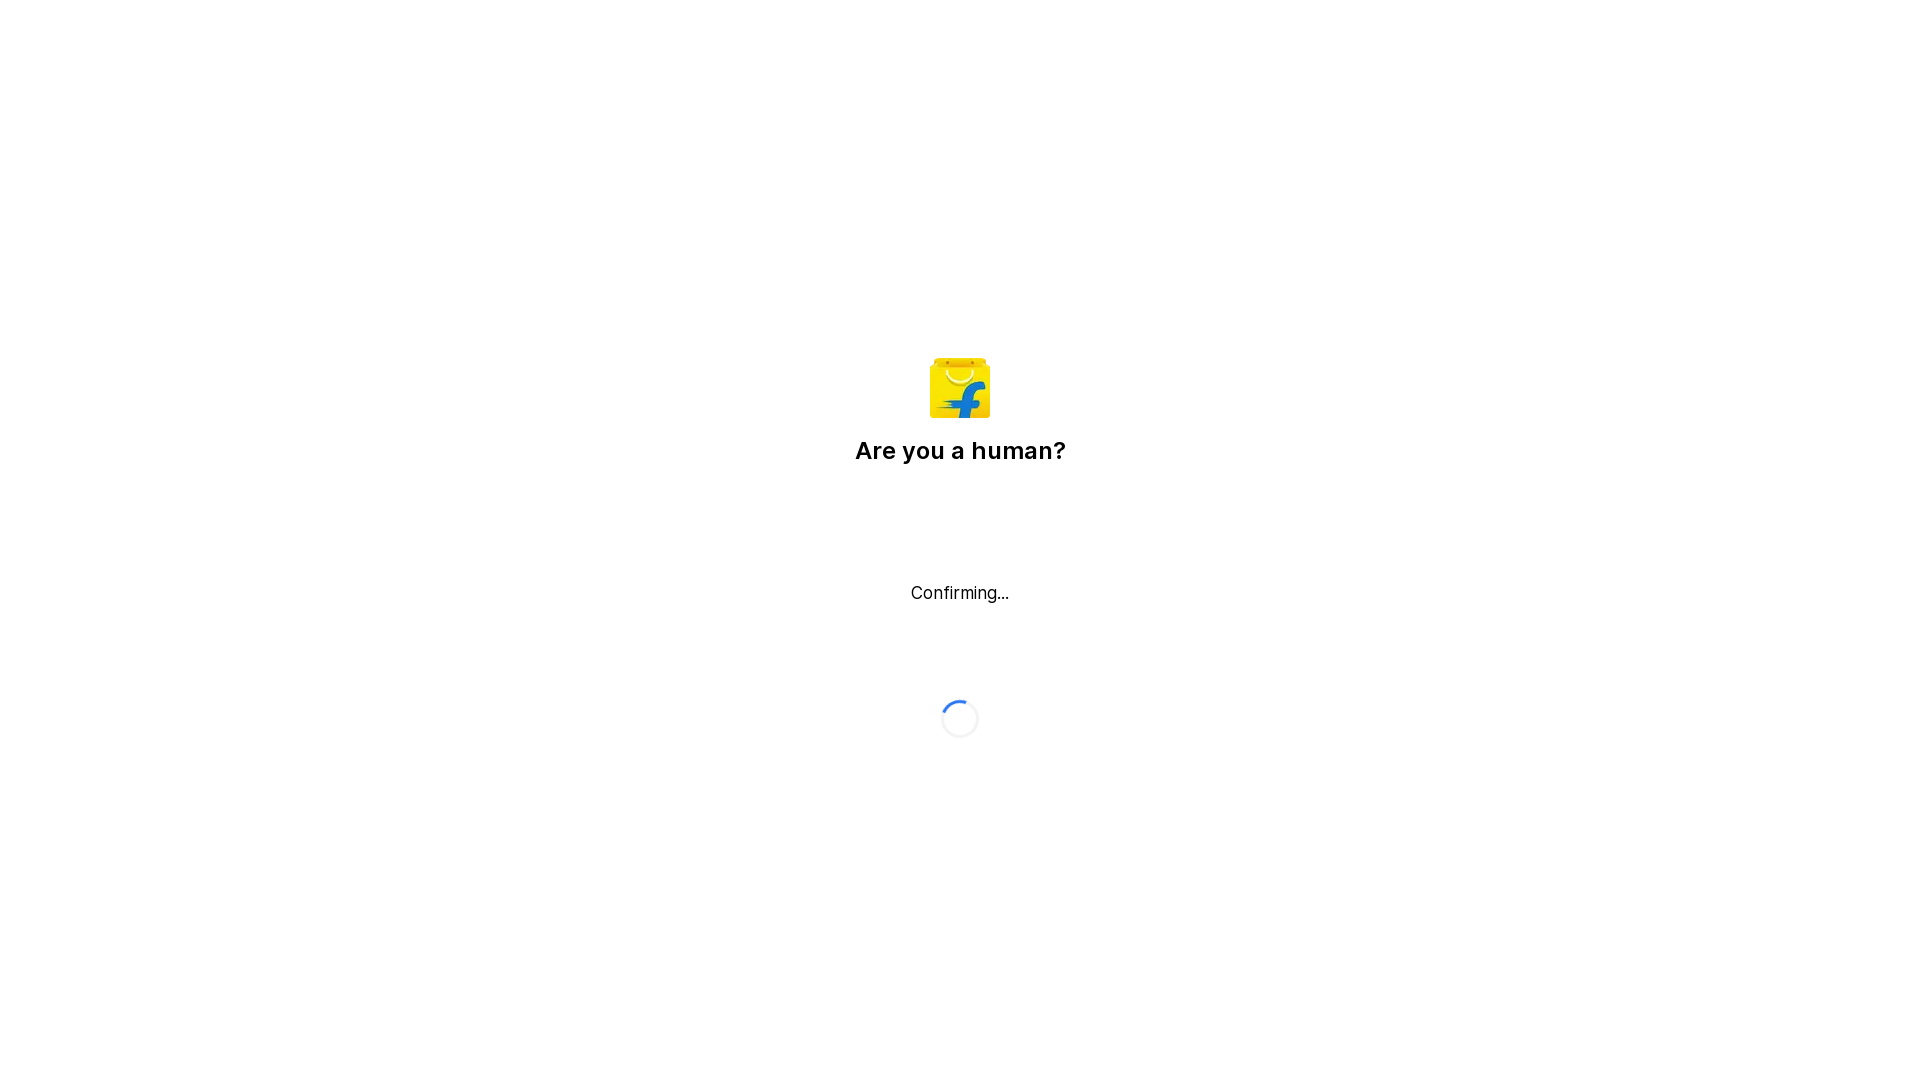

Waited 3 seconds to observe the maximized window state
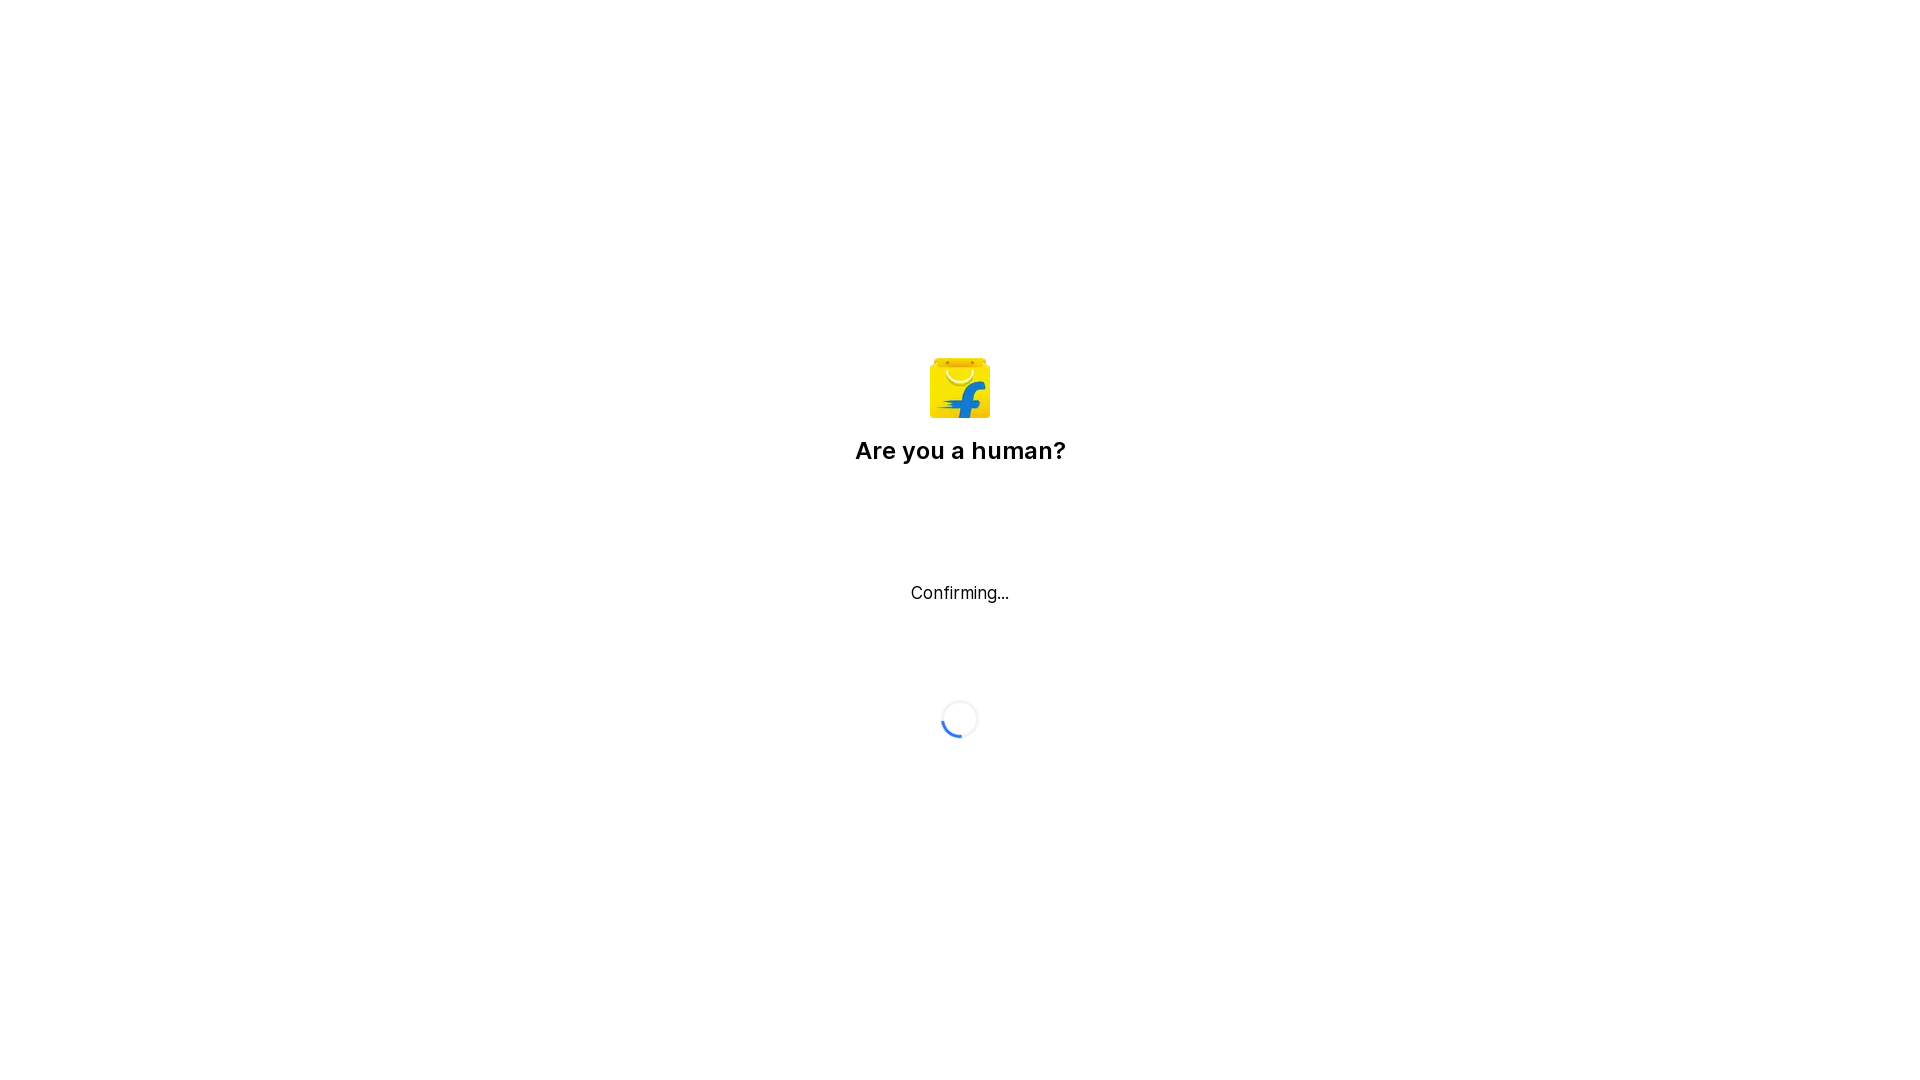

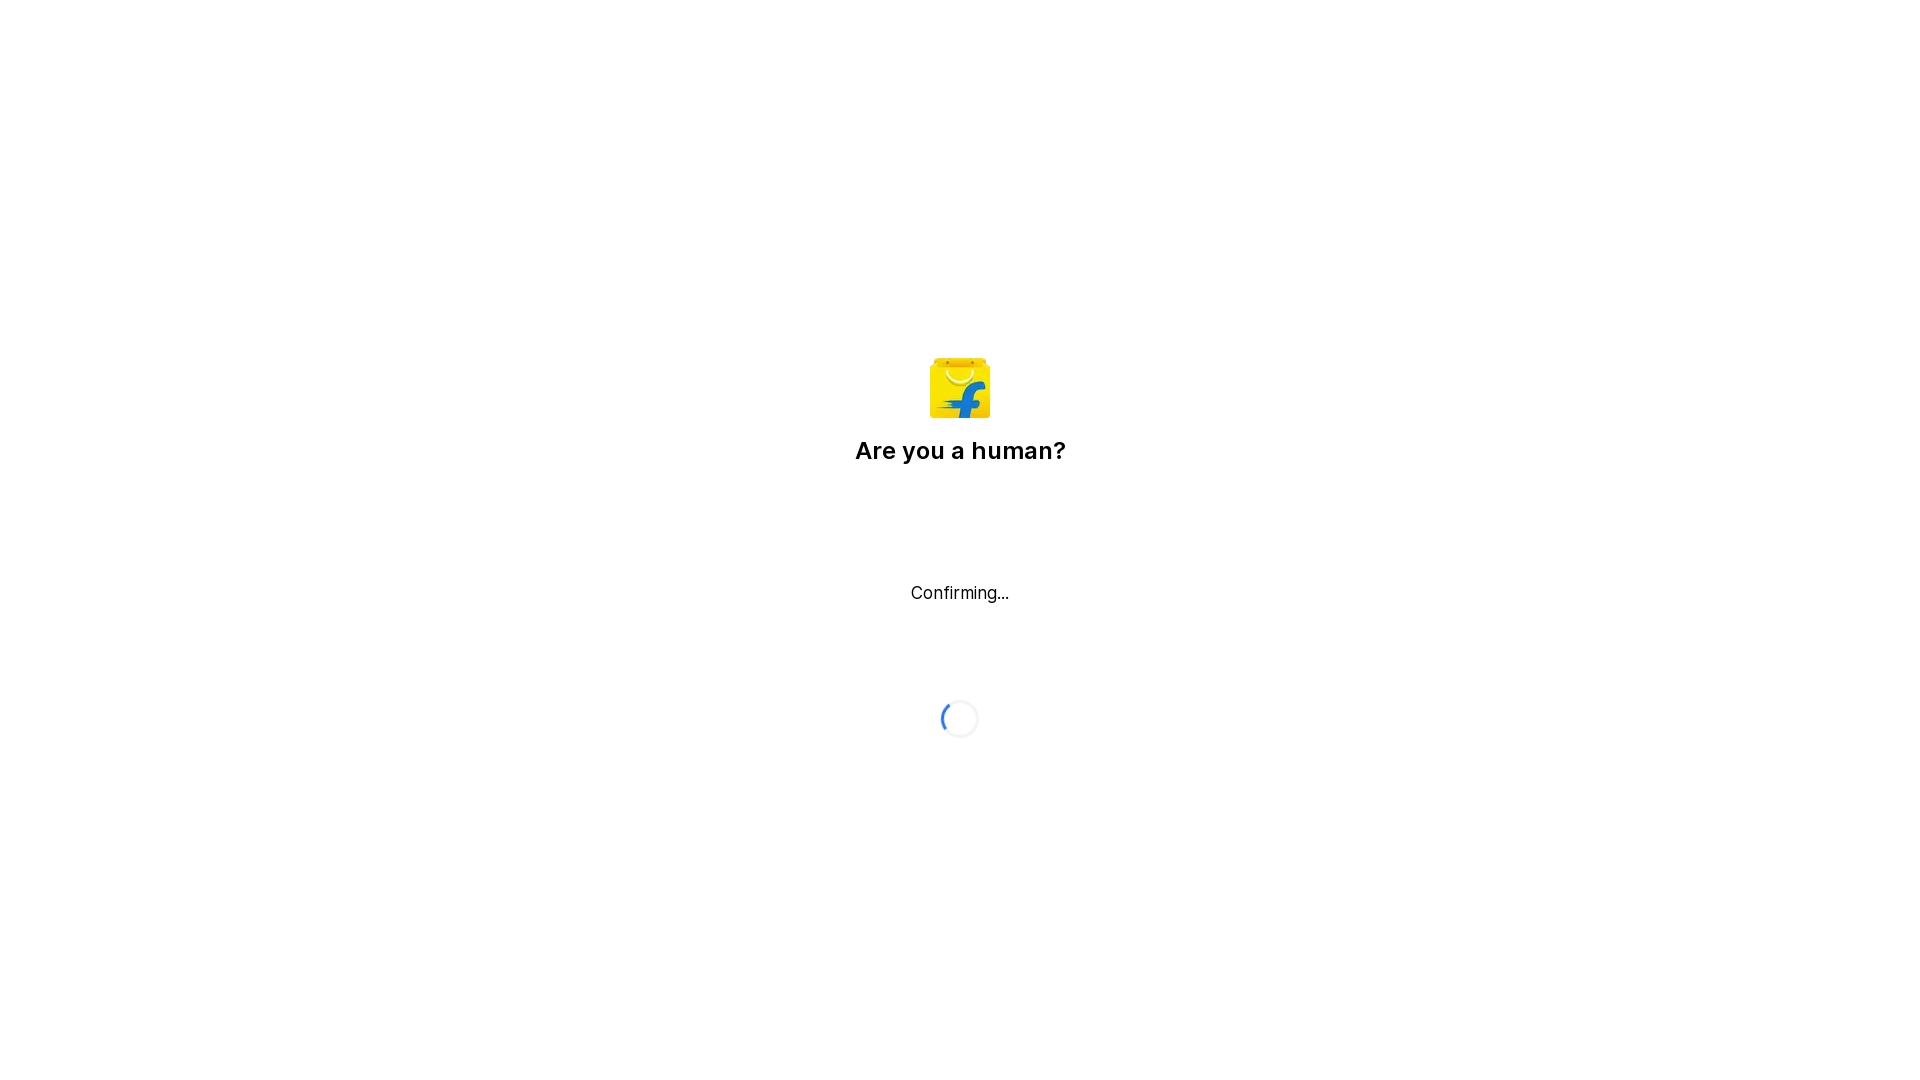